Navigates to online-convert.com and verifies the header logo is displayed

Starting URL: https://www.online-convert.com/

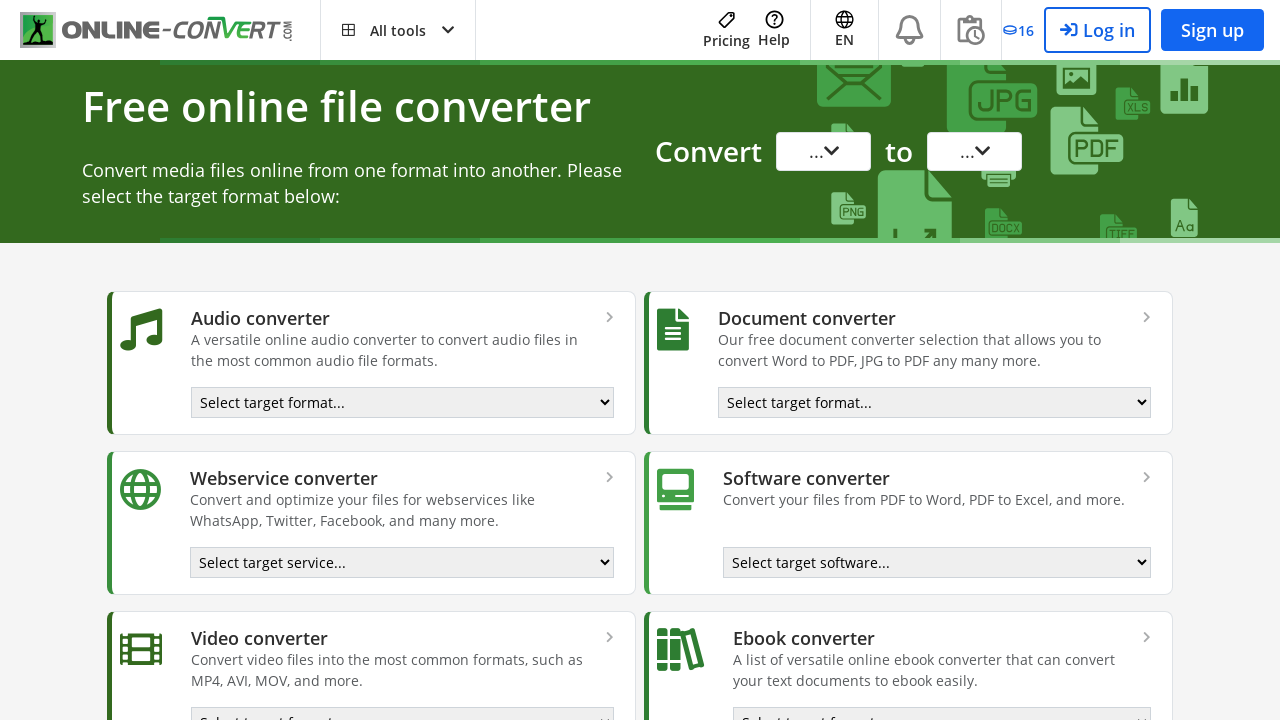

Navigated to https://www.online-convert.com/
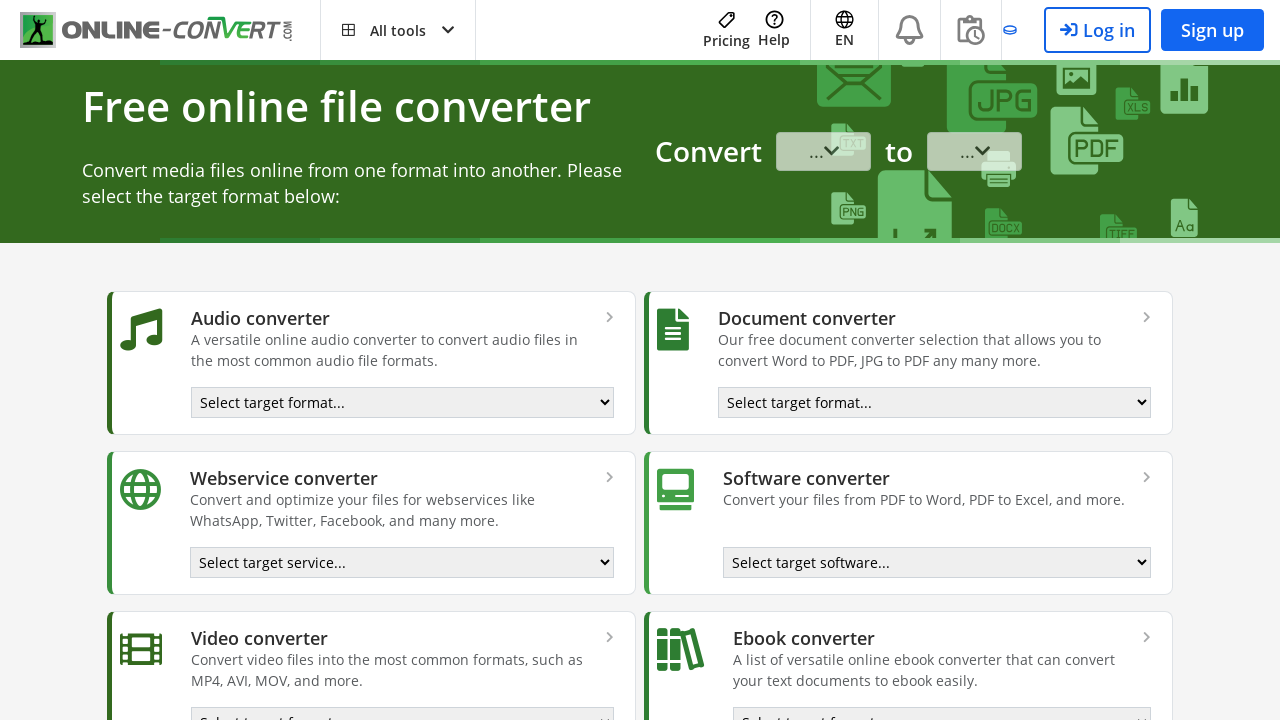

Header logo selector loaded - logo is displayed
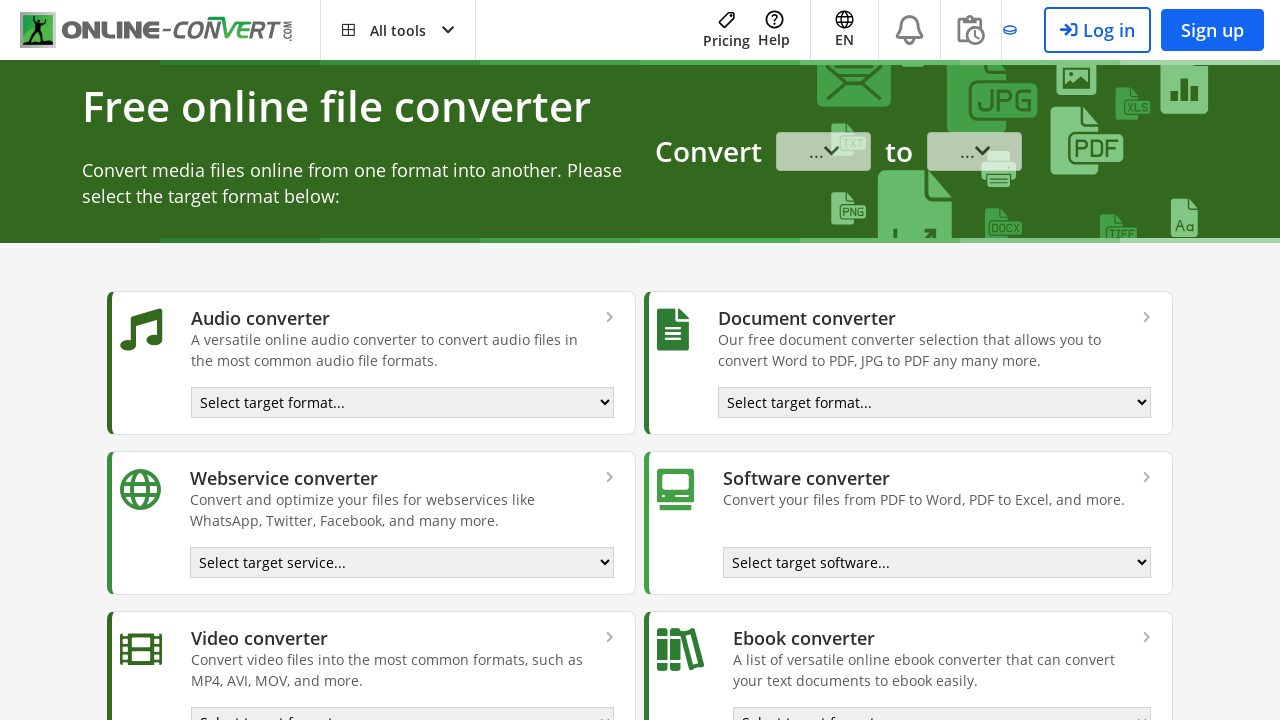

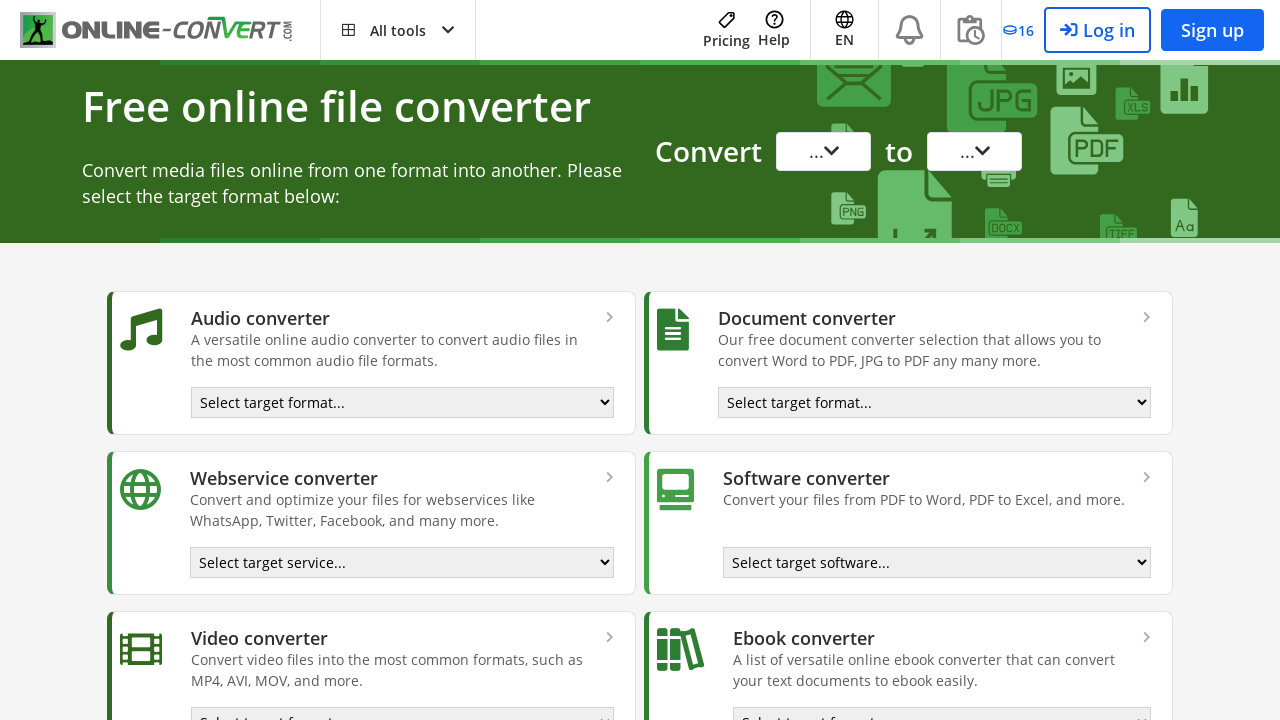